Tests addition of a negative number and positive number (-2 + 1 = -1)

Starting URL: https://testsheepnz.github.io/BasicCalculator.html

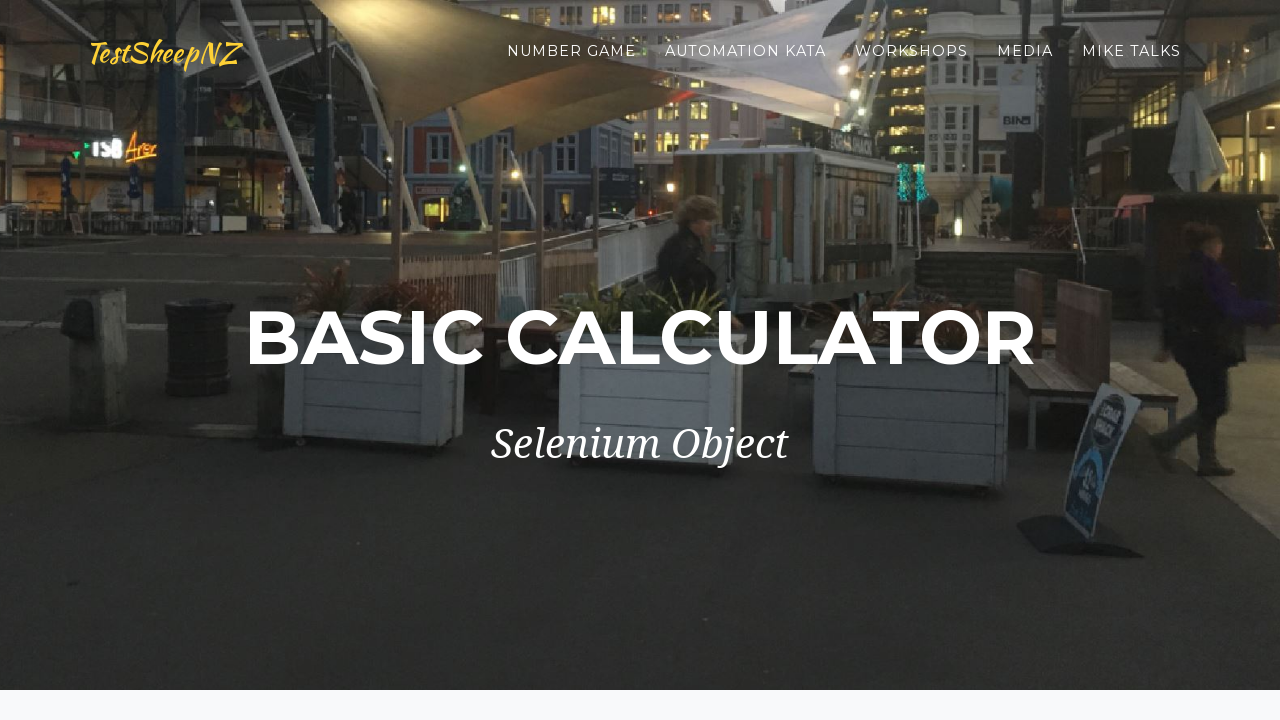

Filled first number field with -2 on #number1Field
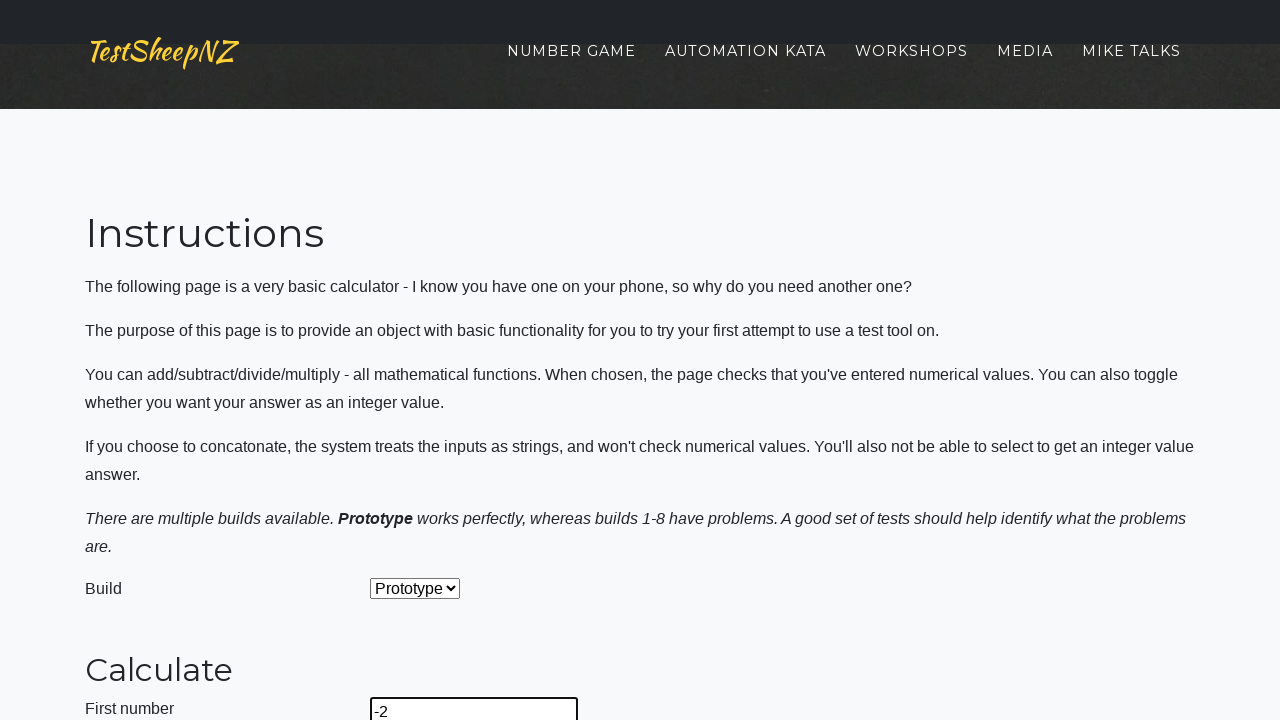

Filled second number field with 1 on #number2Field
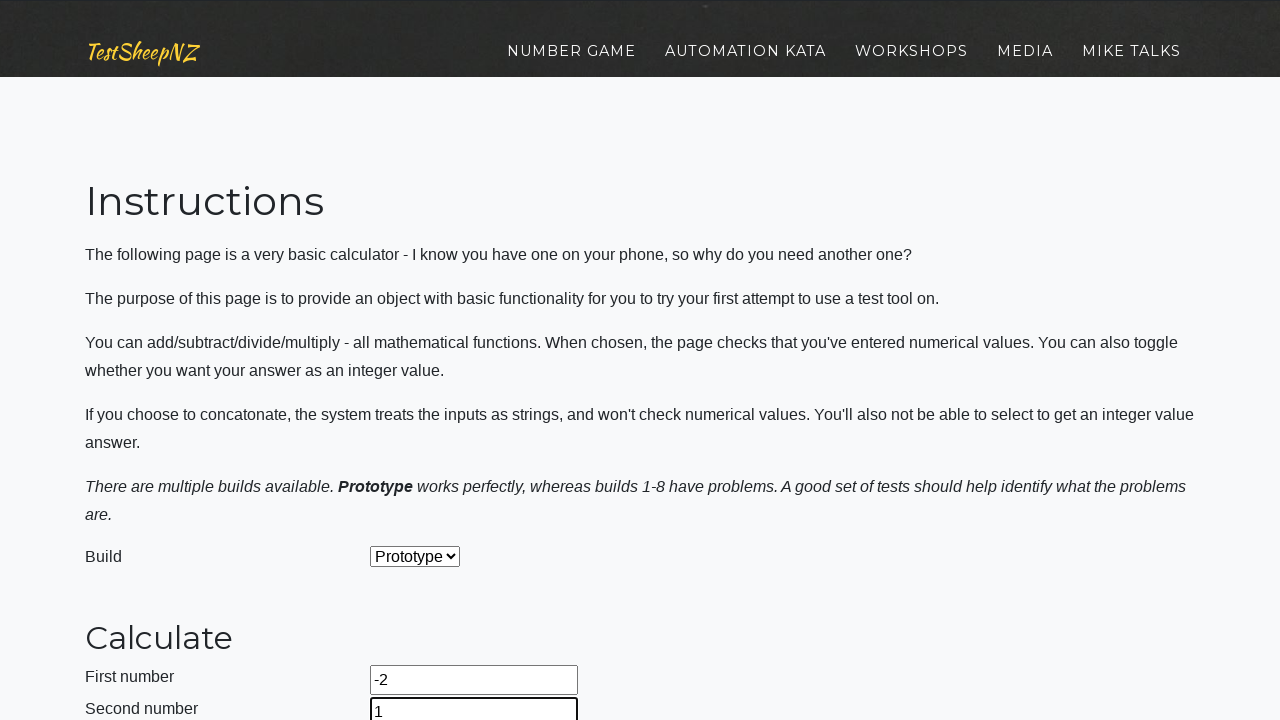

Selected Add operation from dropdown on #selectOperationDropdown
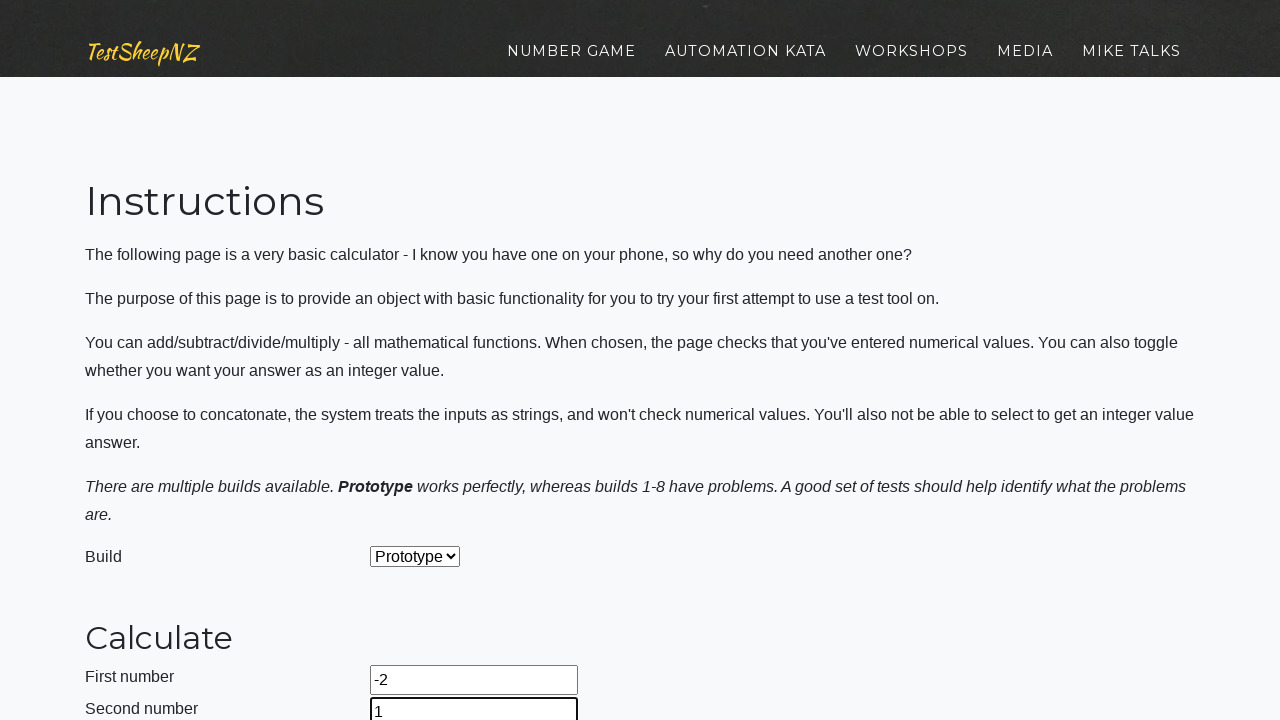

Clicked calculate button at (422, 361) on #calculateButton
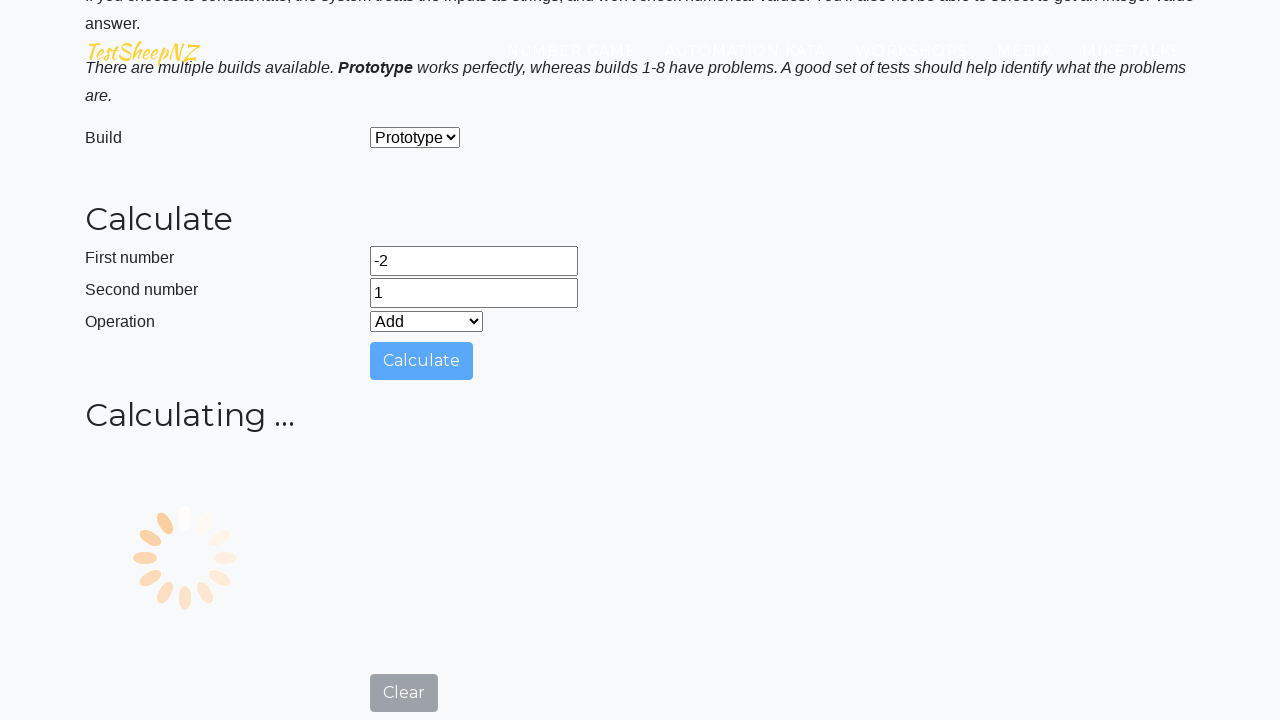

Verified answer field displays -1 (result of -2 + 1)
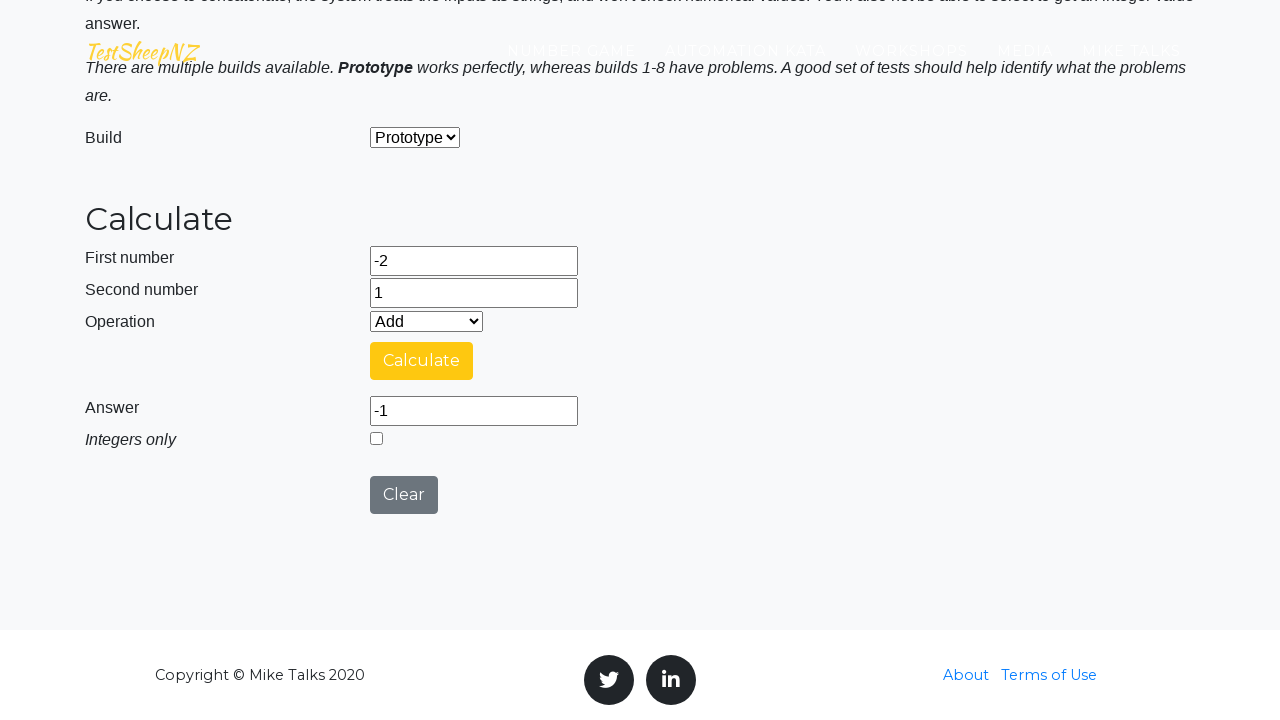

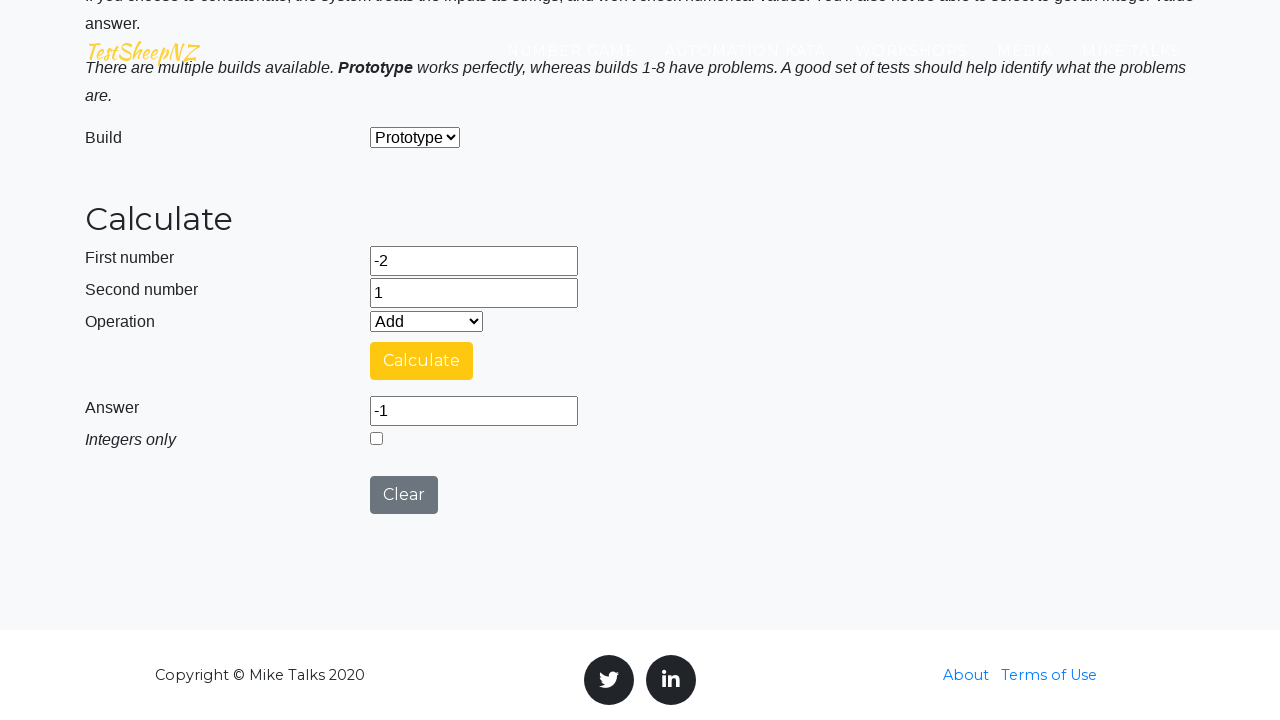